Tests JavaScript alert and confirm dialog handling by filling a name field, triggering an alert and accepting it, then triggering a confirm dialog and dismissing it.

Starting URL: https://rahulshettyacademy.com/AutomationPractice/

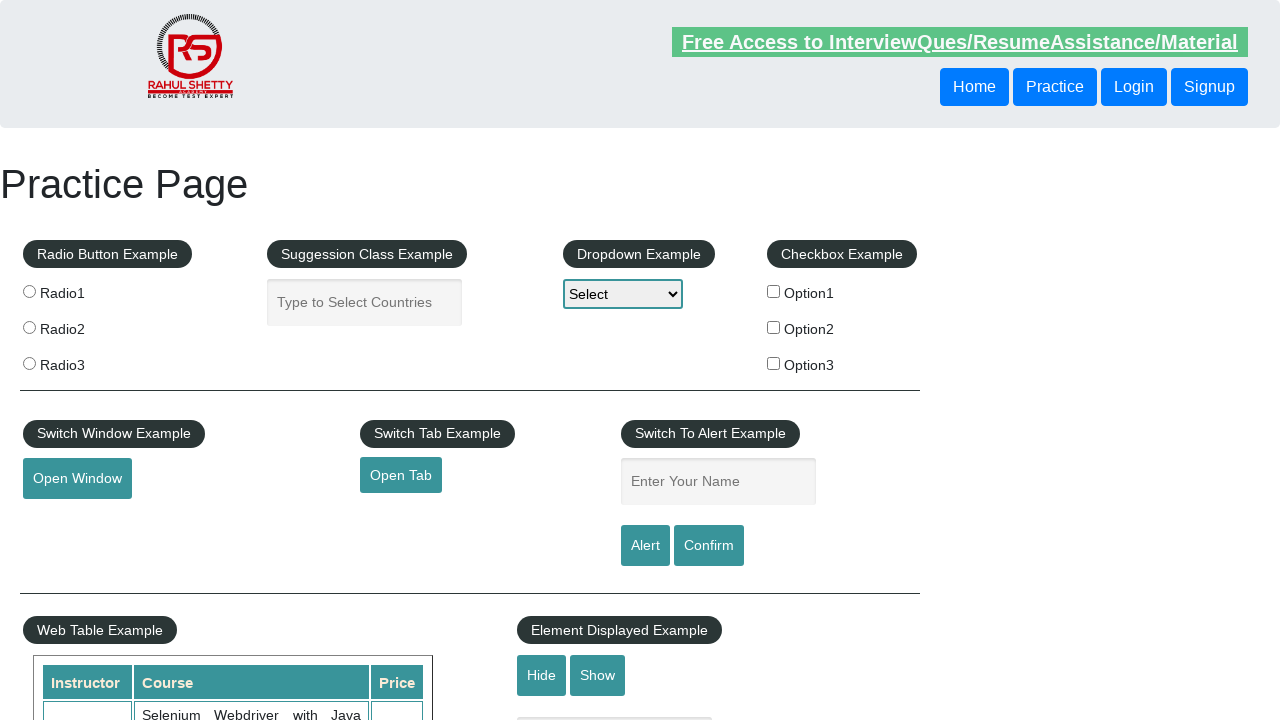

Filled name field with 'Rahul' on #name
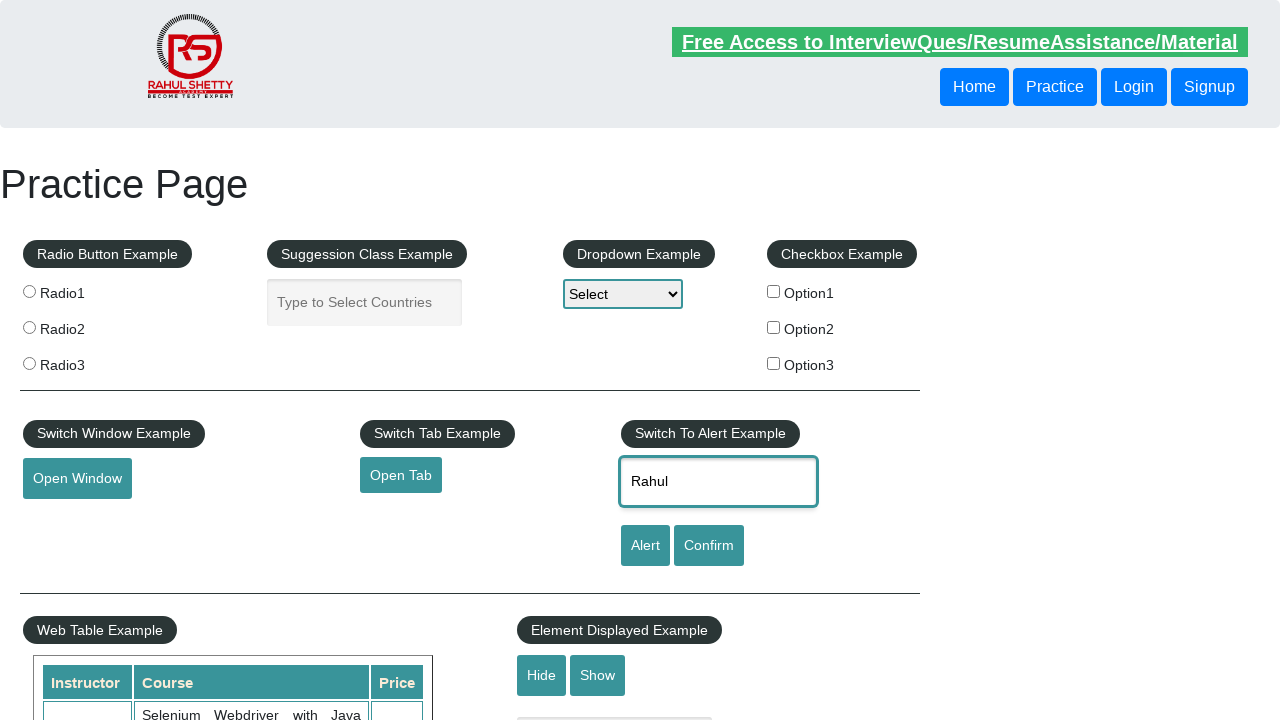

Clicked alert button to trigger JavaScript alert at (645, 546) on #alertbtn
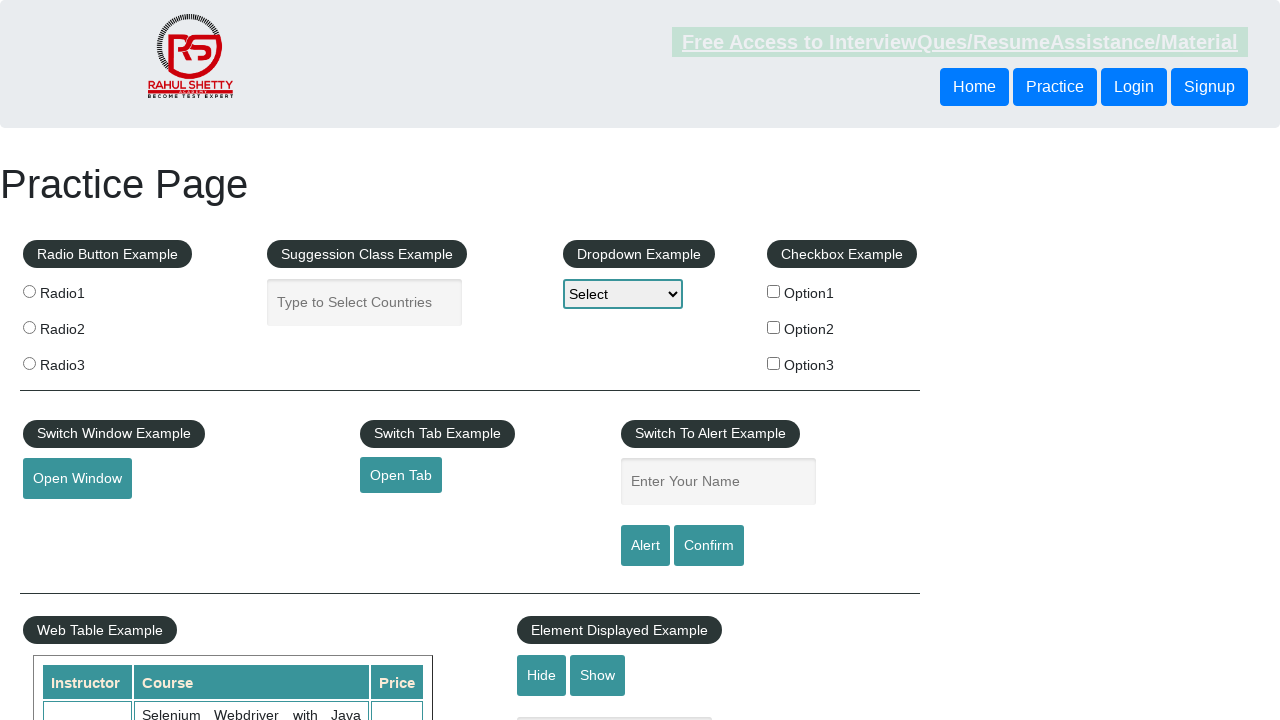

Set up dialog handler to accept alerts
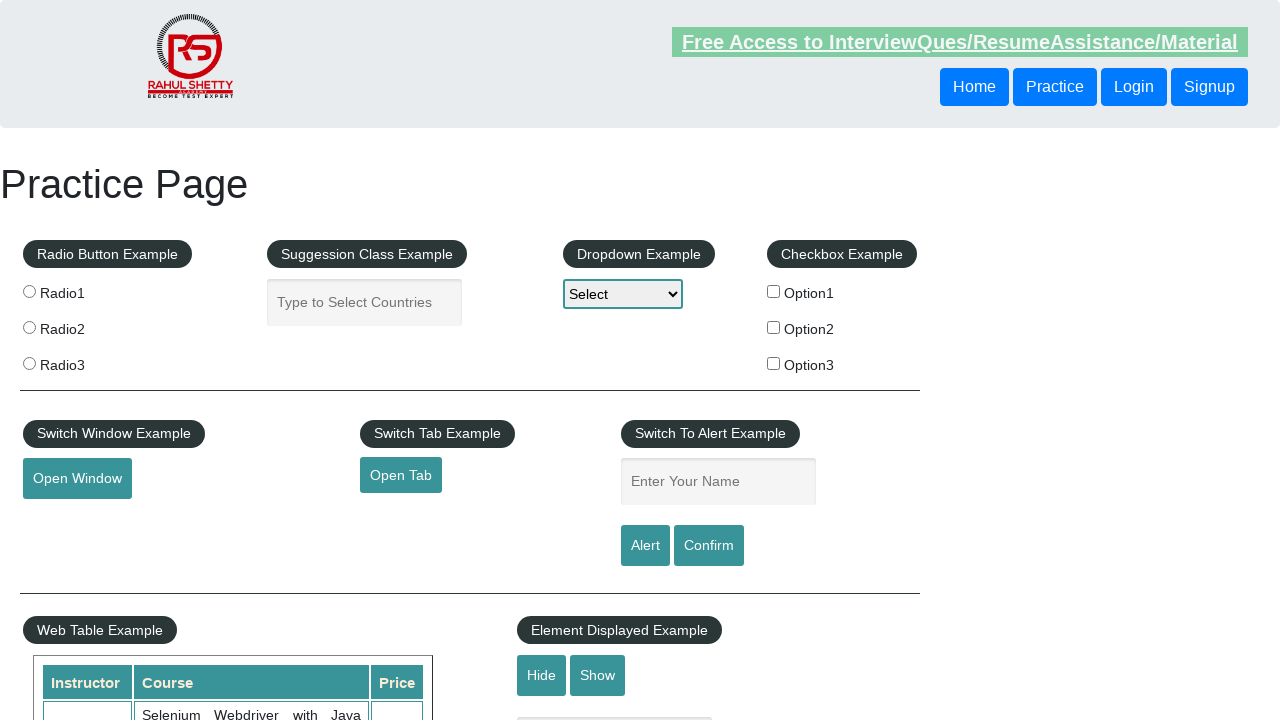

Registered handler for first alert dialog
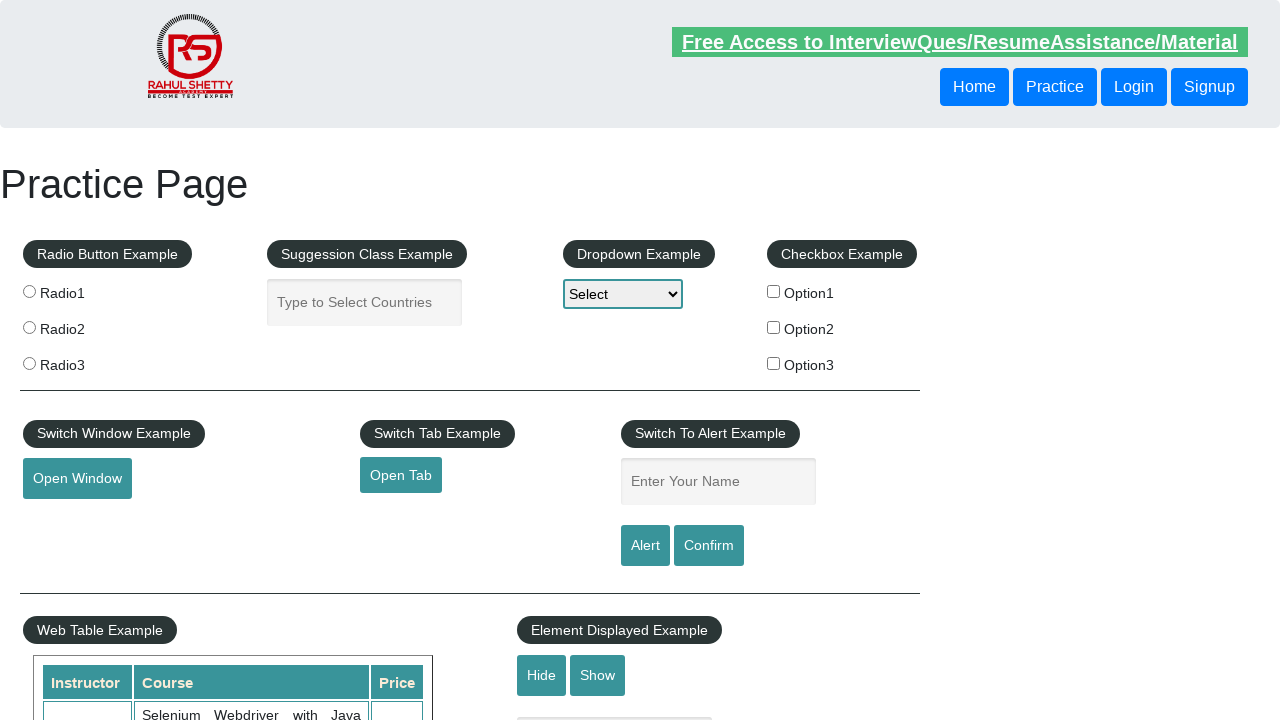

Clicked alert button and accepted the JavaScript alert at (645, 546) on #alertbtn
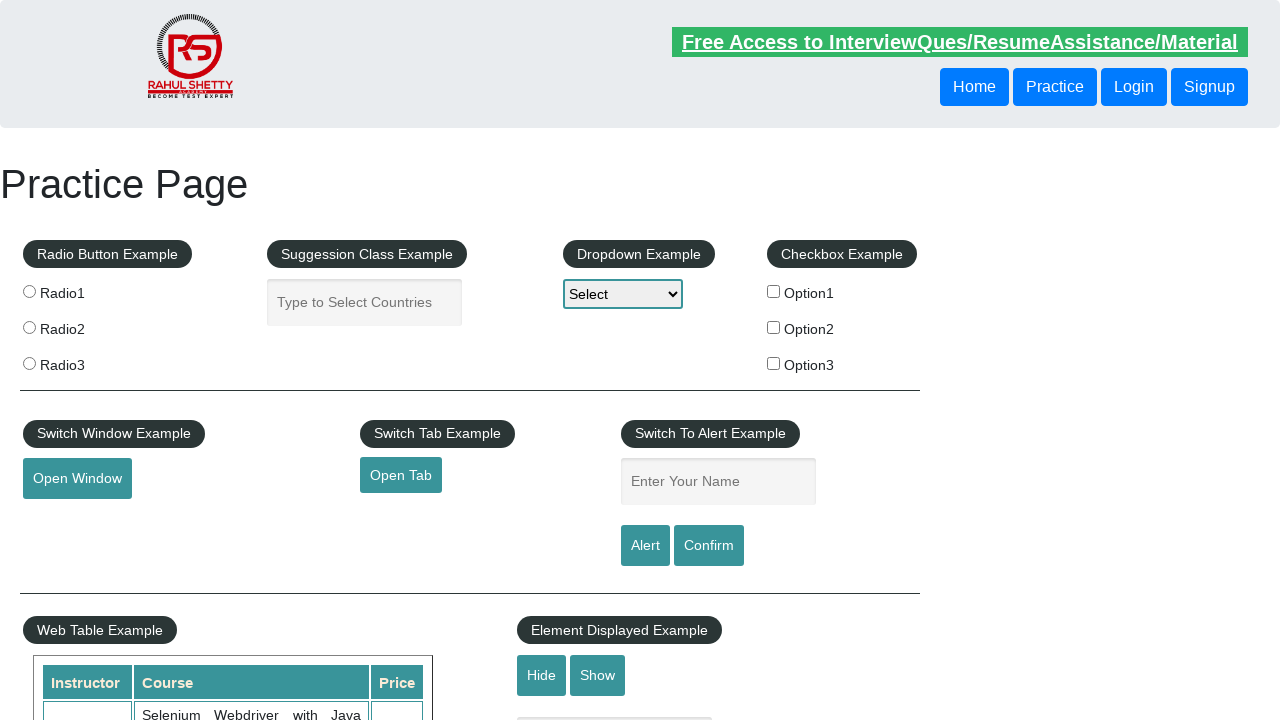

Waited 500ms for alert handling to complete
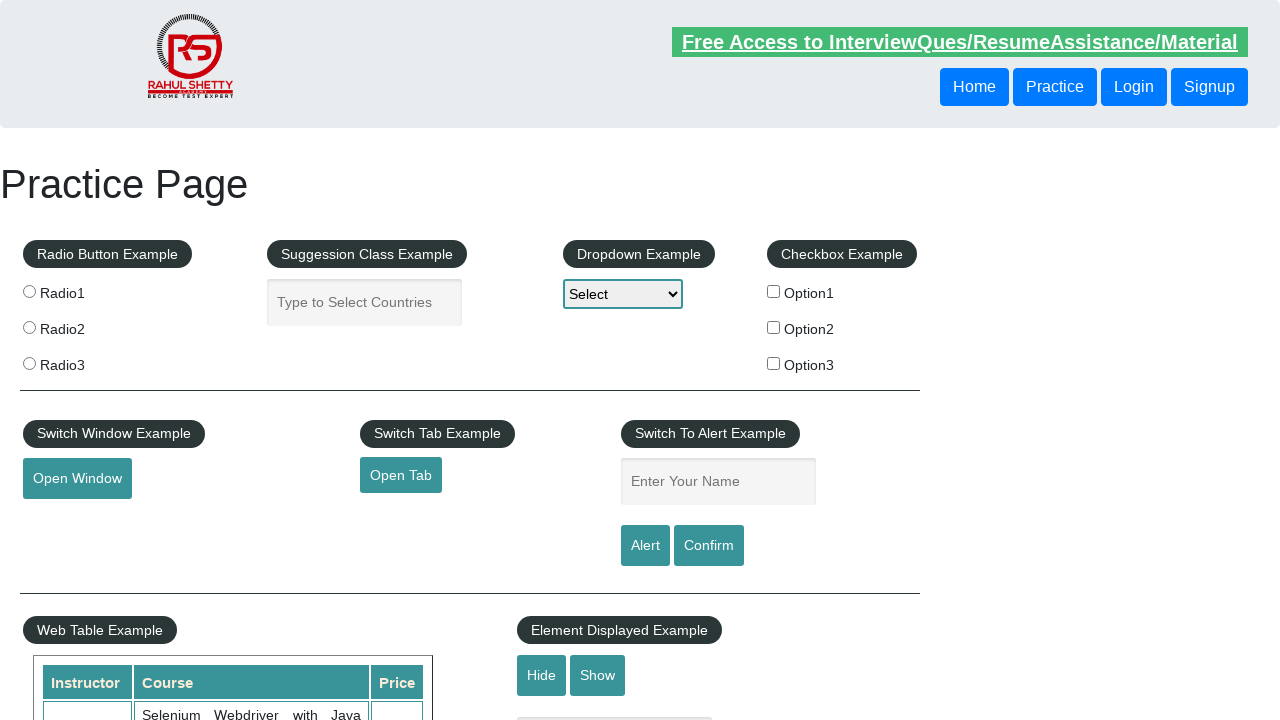

Registered handler for confirm dialog to dismiss it
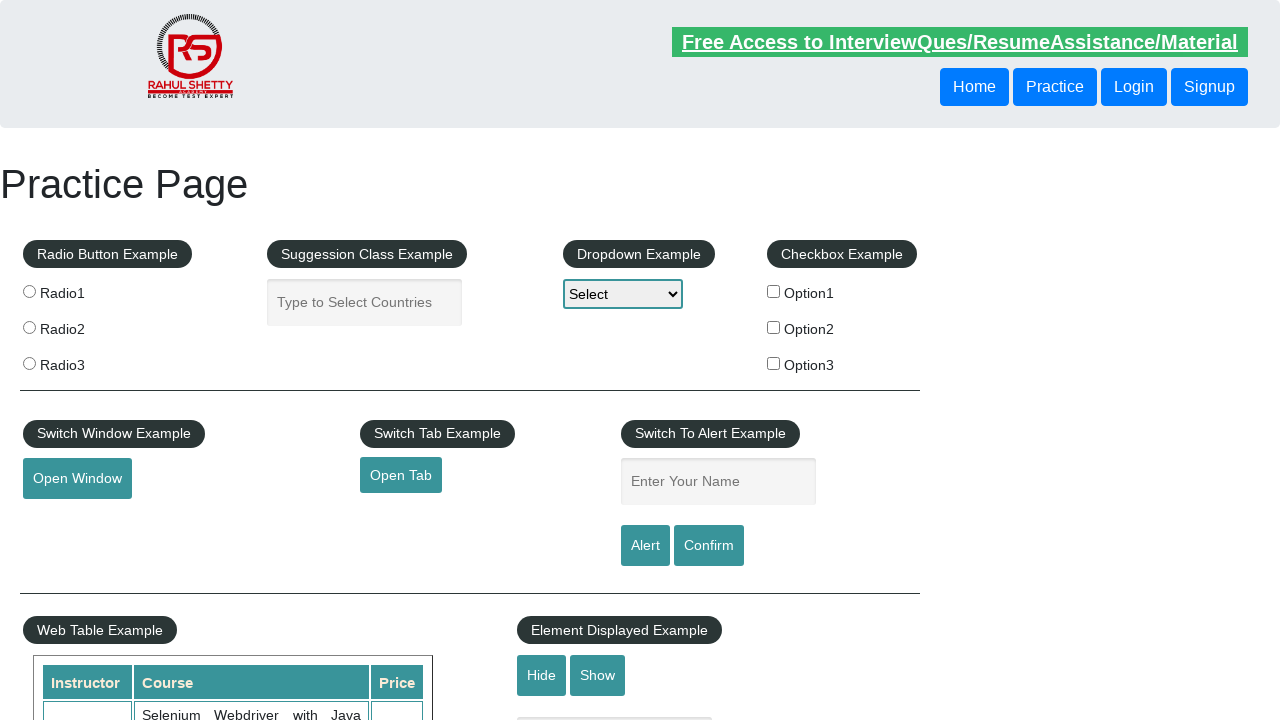

Clicked confirm button and dismissed the confirmation dialog at (709, 546) on #confirmbtn
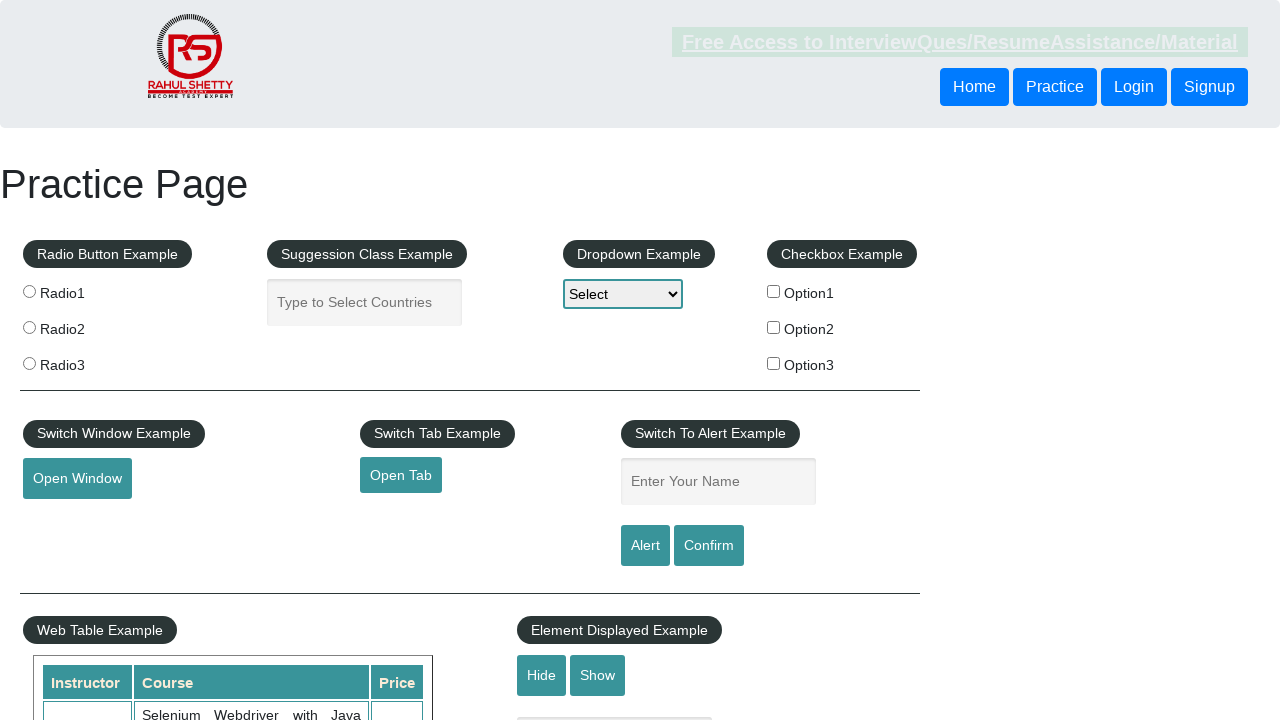

Waited 500ms for confirm dialog handling to complete
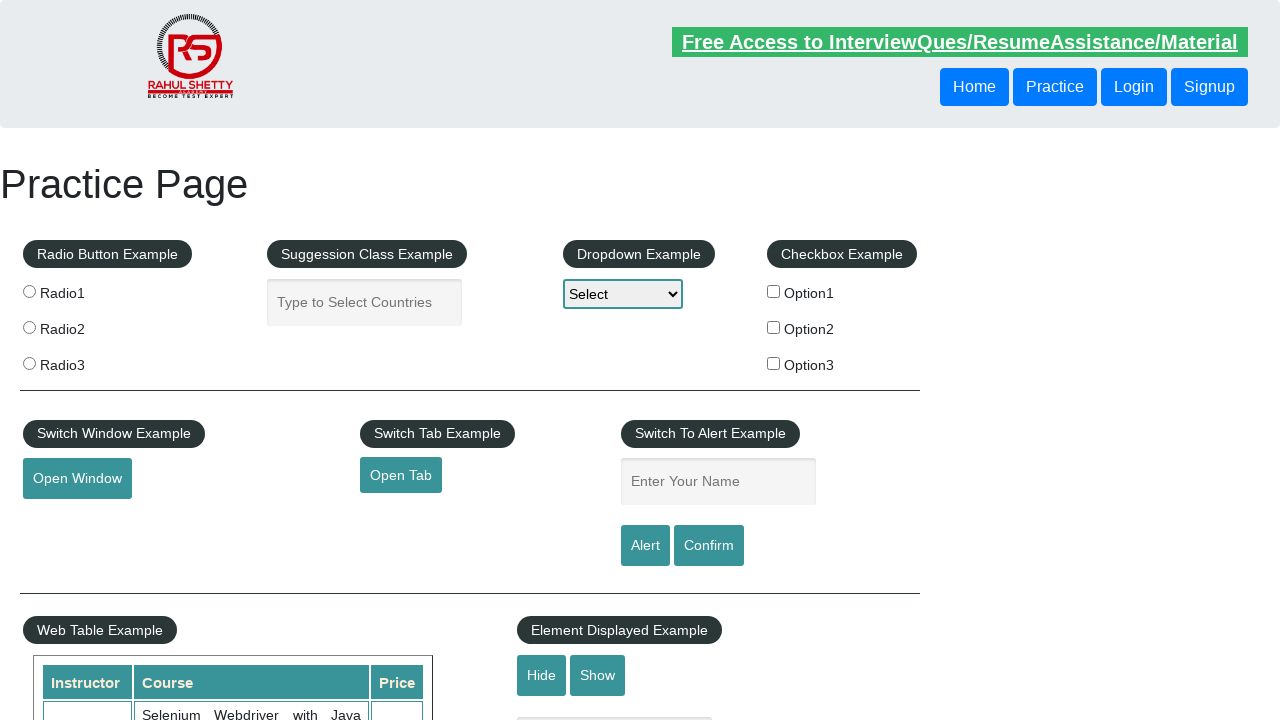

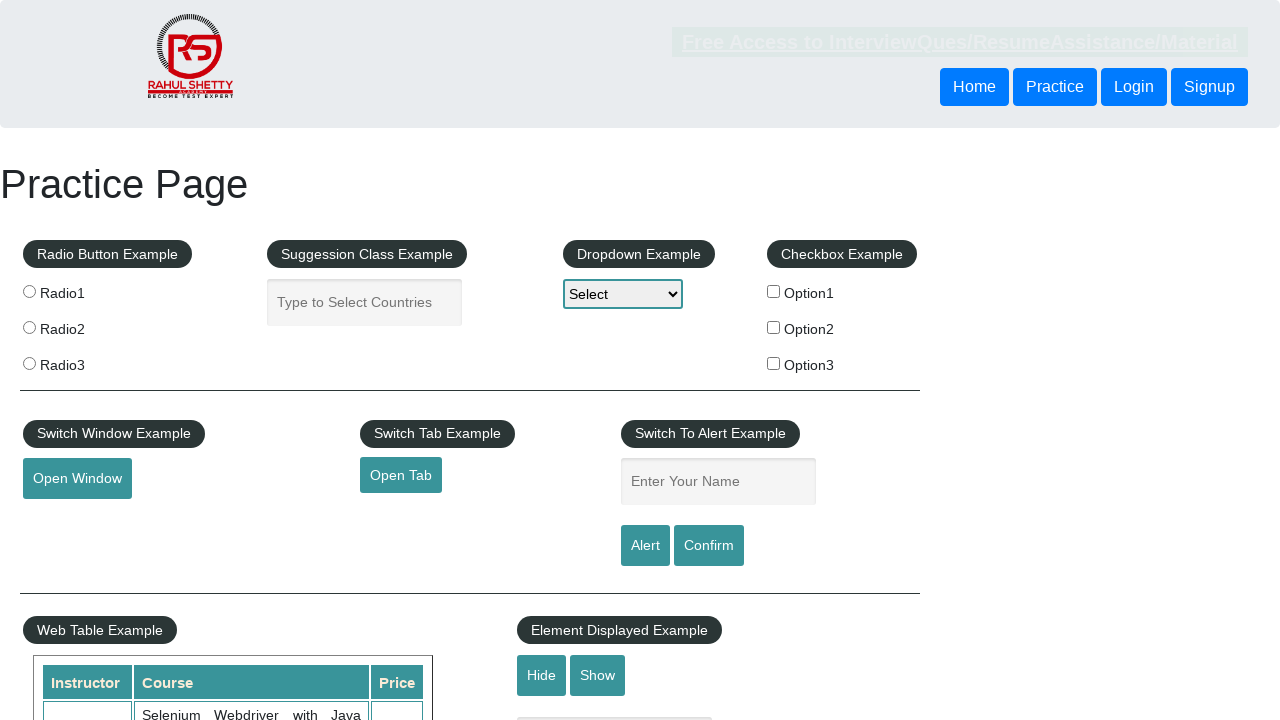